Tests browser window functionality by clicking buttons that open new tabs and verifying content in each tab

Starting URL: https://demoqa.com/

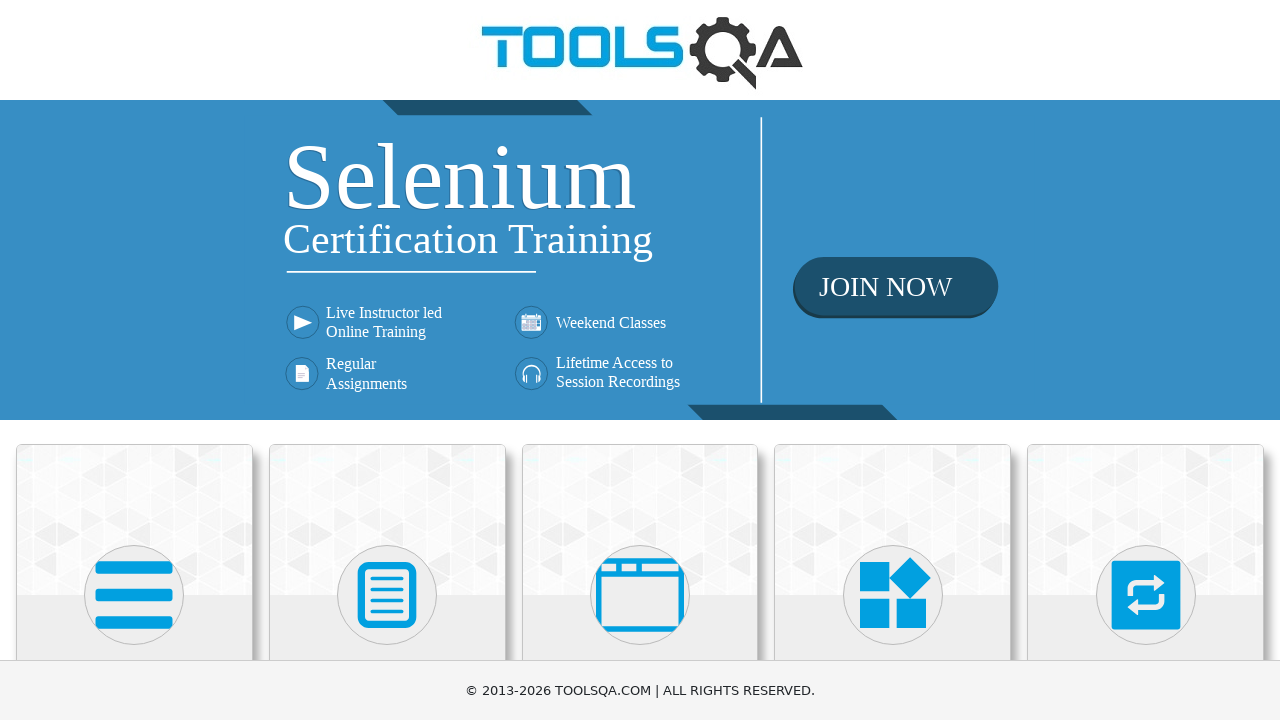

Clicked on Alerts, Frame & Windows category card at (640, 360) on text=Alerts, Frame & Windows
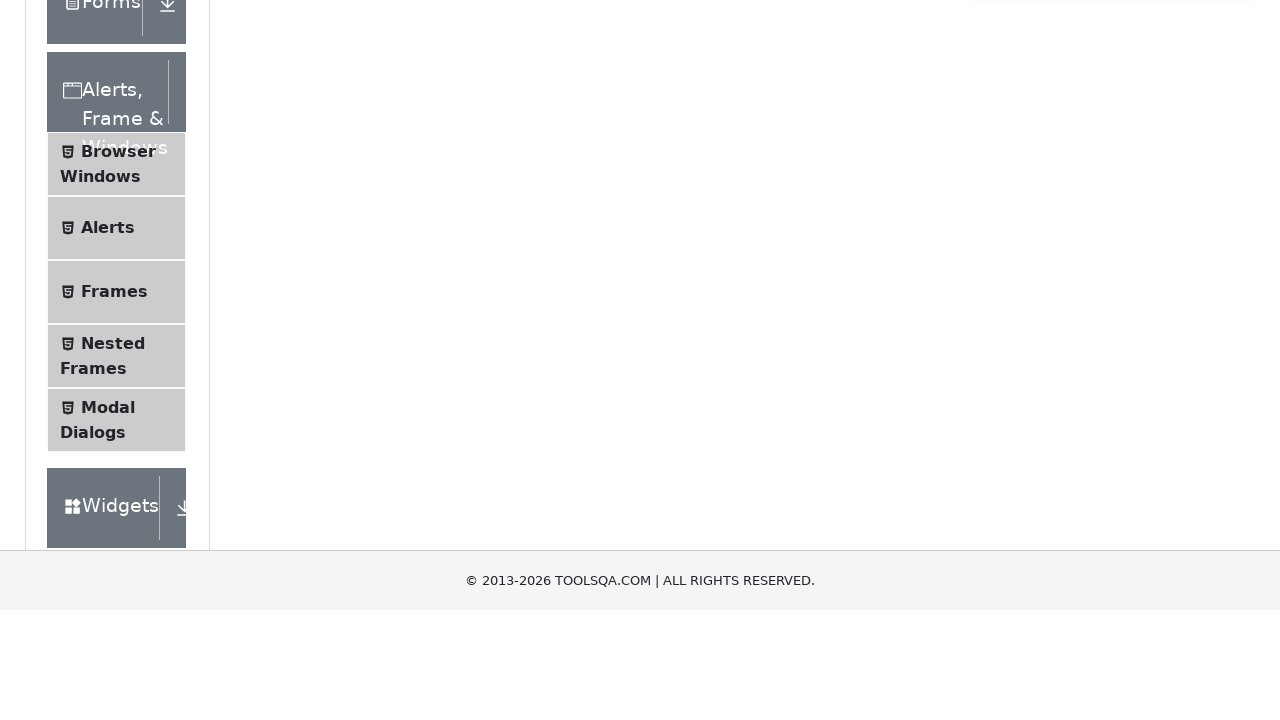

Clicked on Browser Windows menu item at (118, 424) on text=Browser Windows
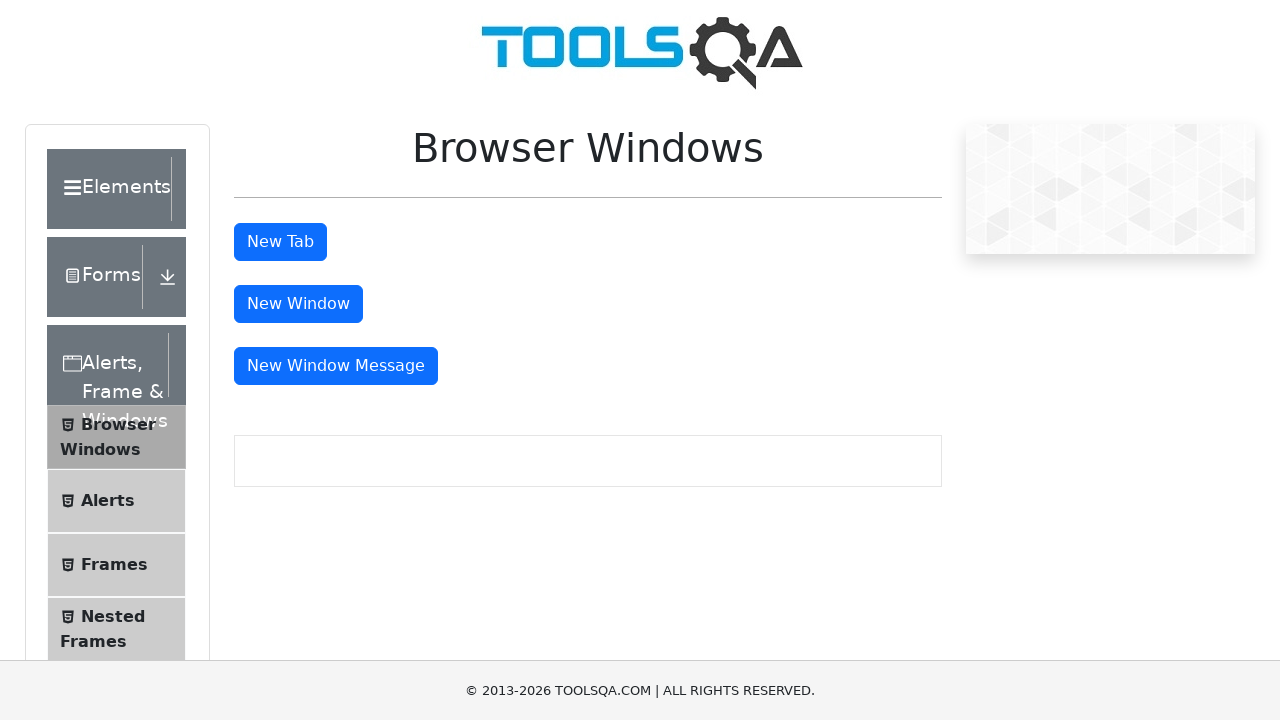

Clicked the New Tab button at (280, 242) on #tabButton
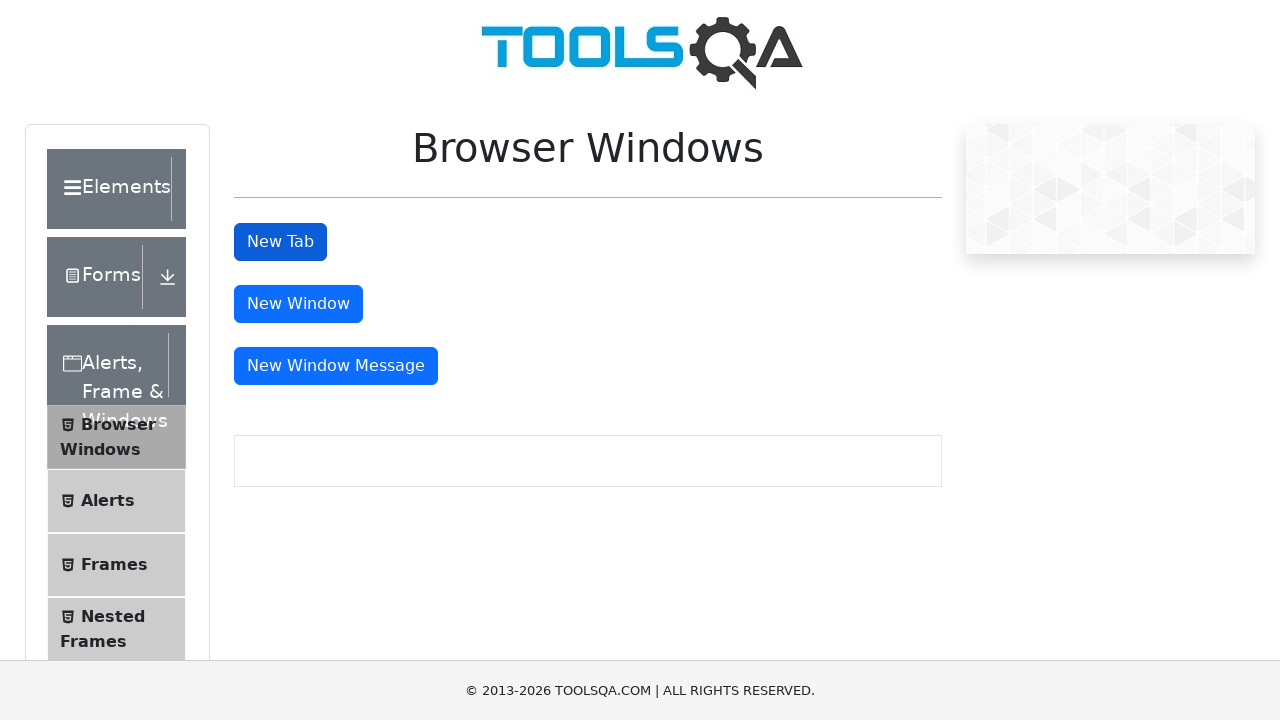

Waited for new tab to load
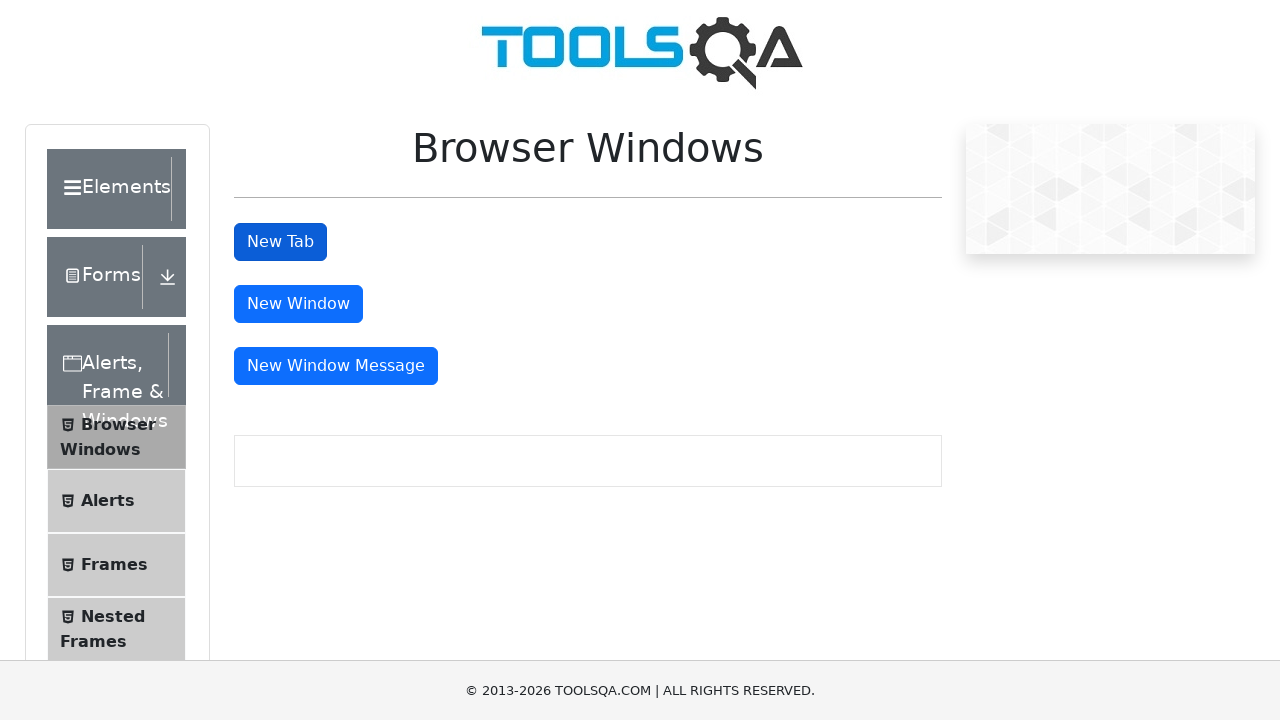

Obtained reference to new tab
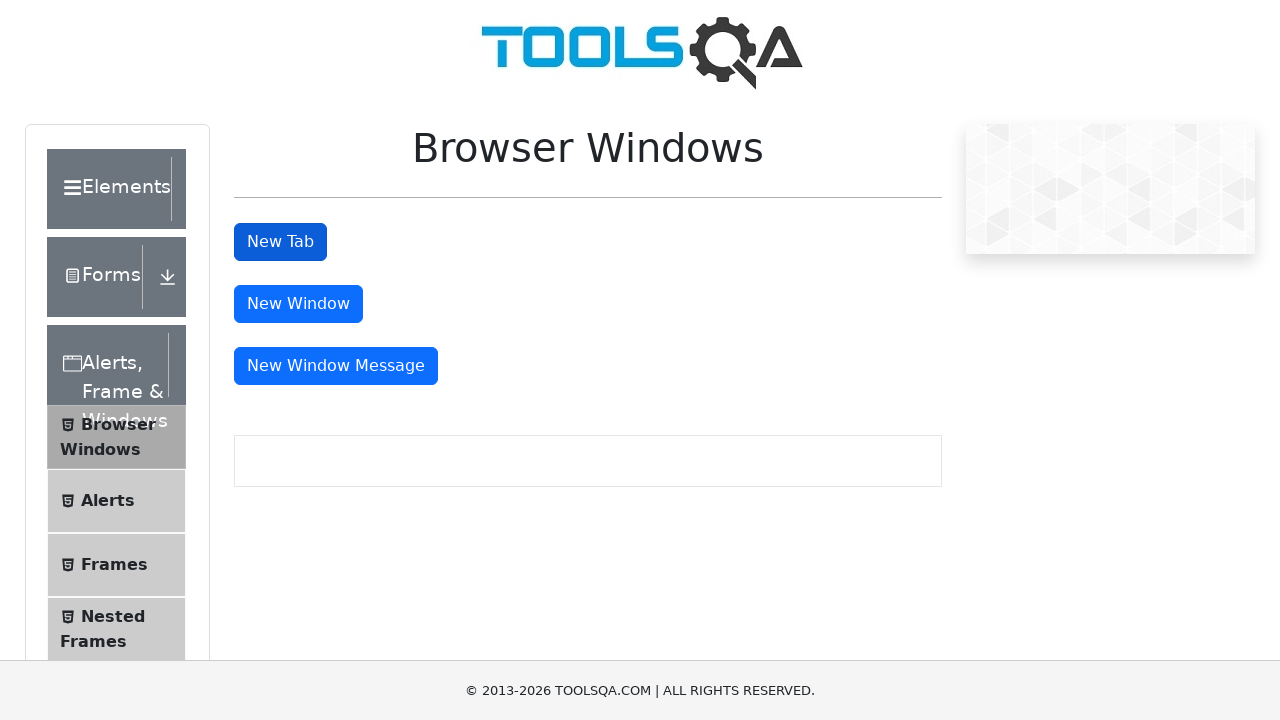

Waited for sample heading element in new tab
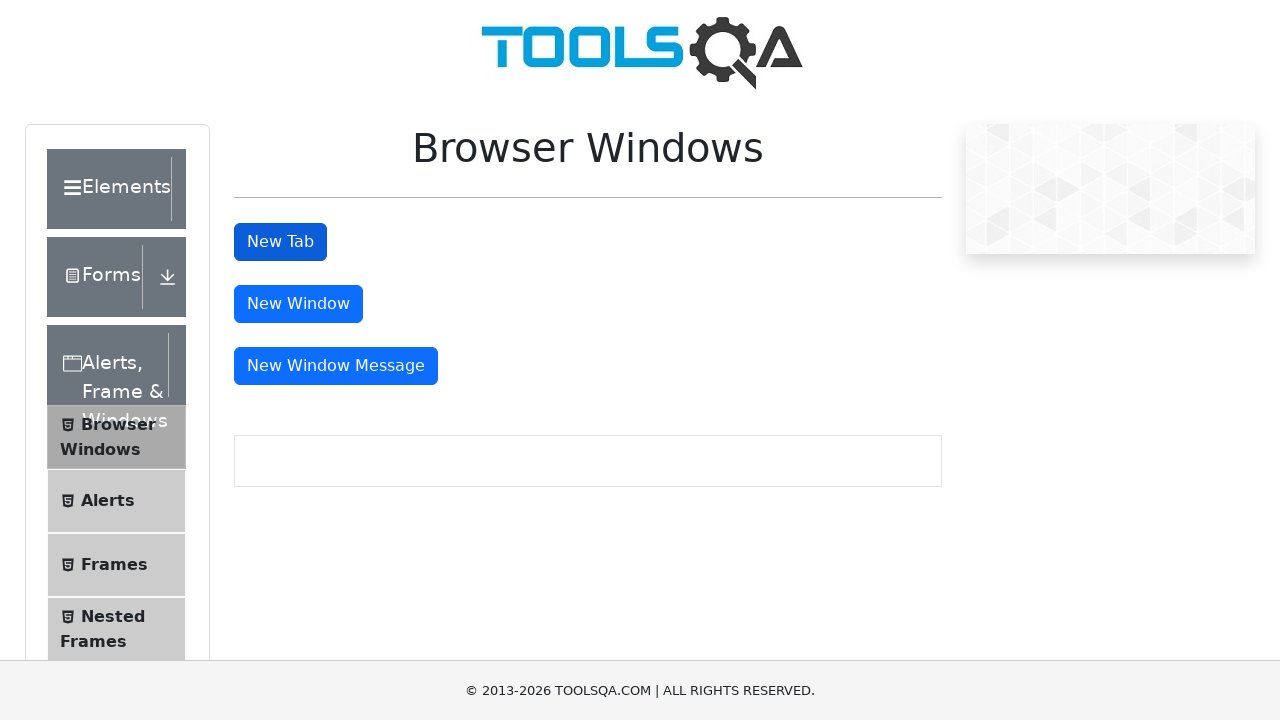

Verified 'This is a sample page' text in new tab heading
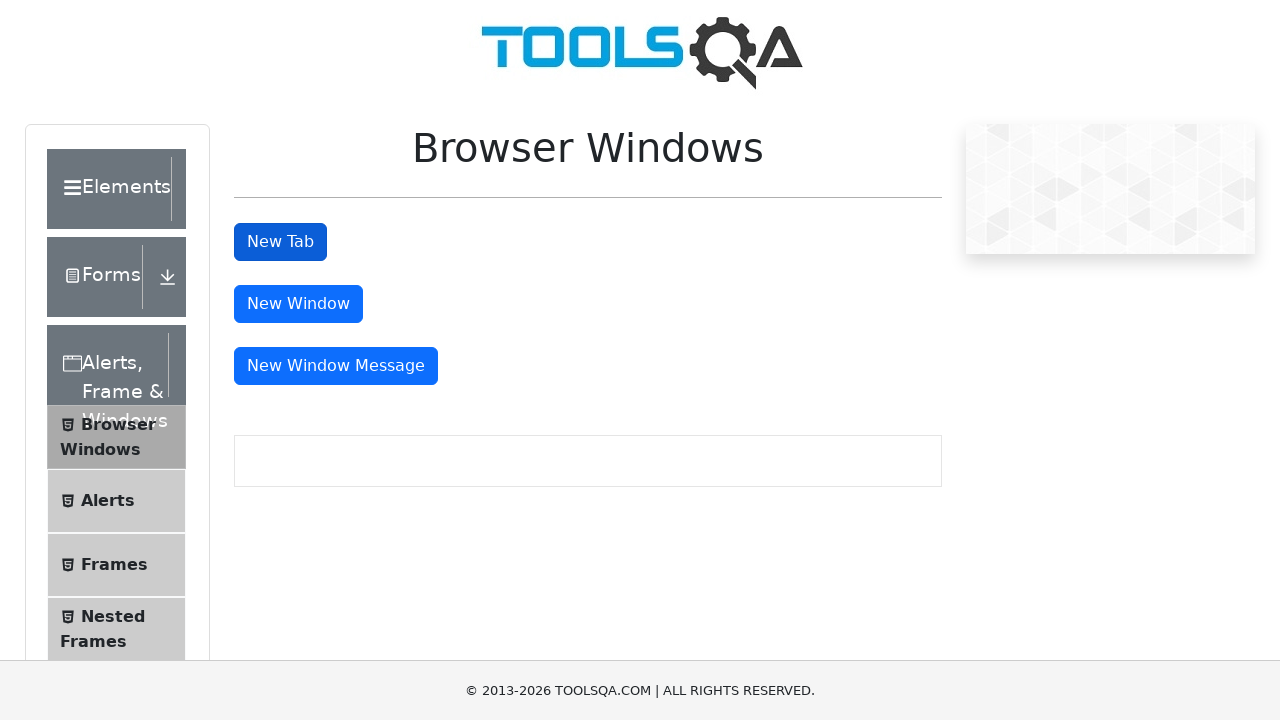

Closed the new tab
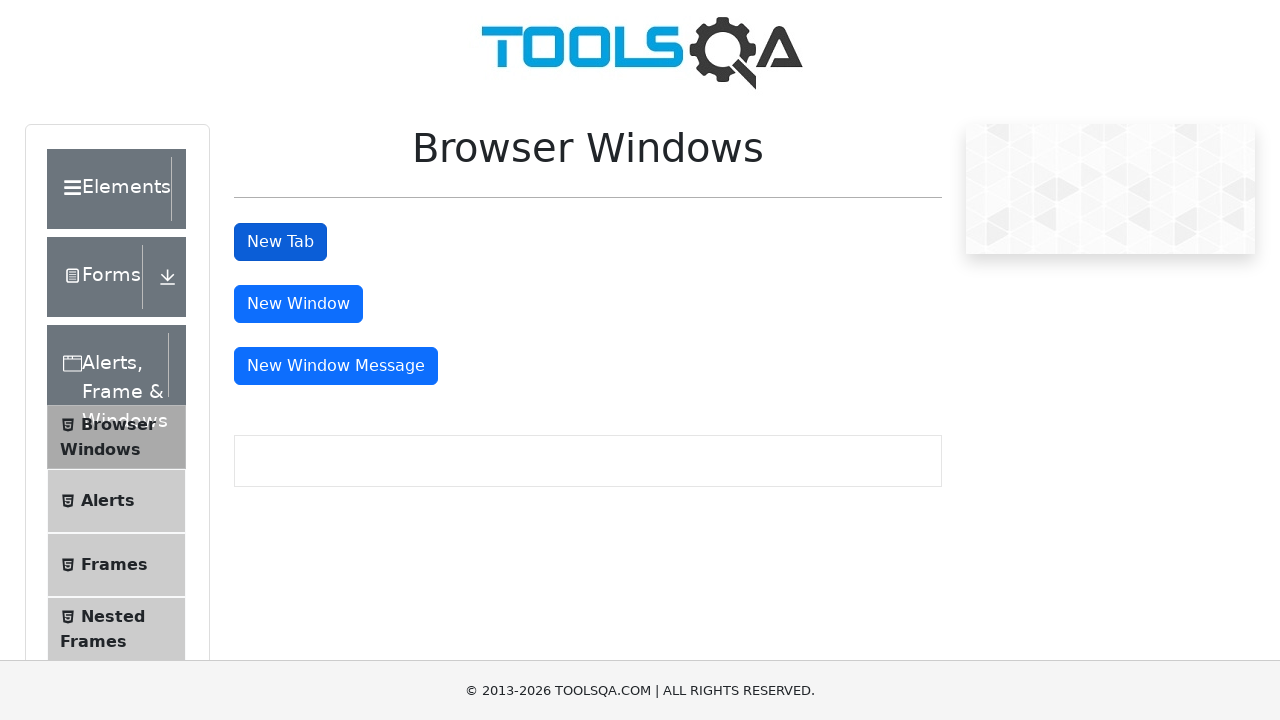

Clicked the New Window button at (298, 304) on #windowButton
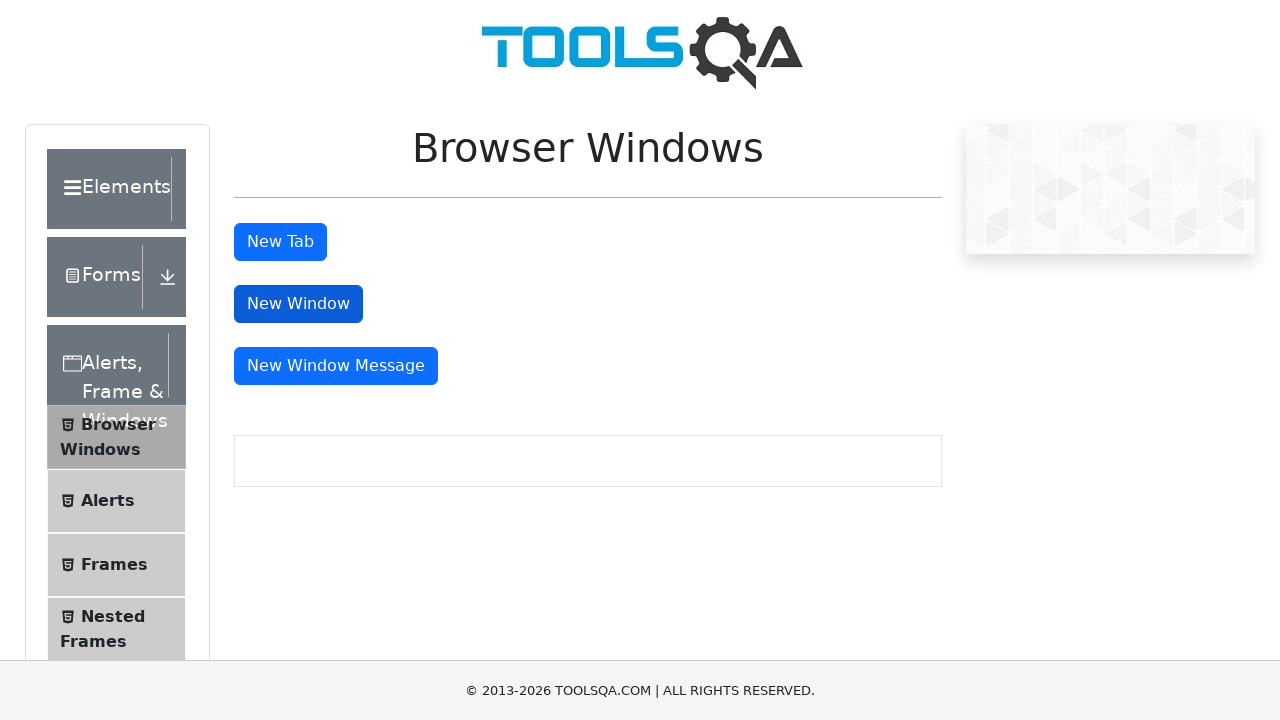

Waited for new window to load
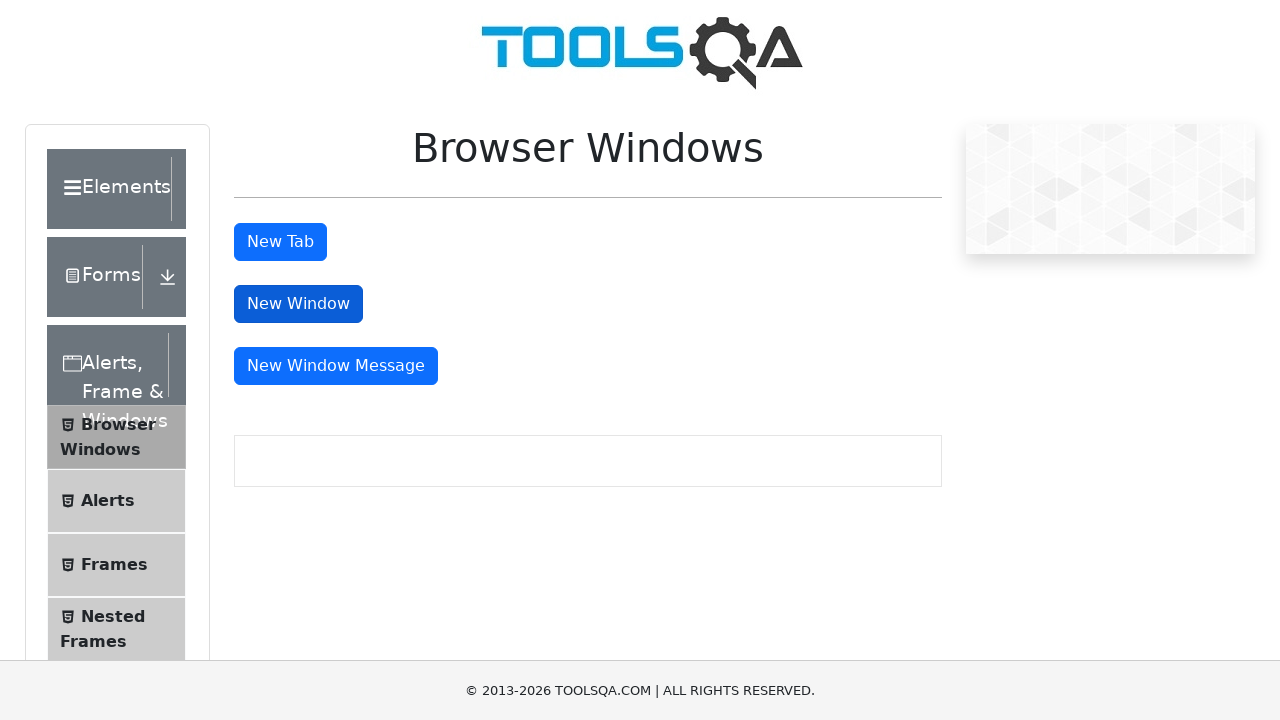

Obtained reference to new window
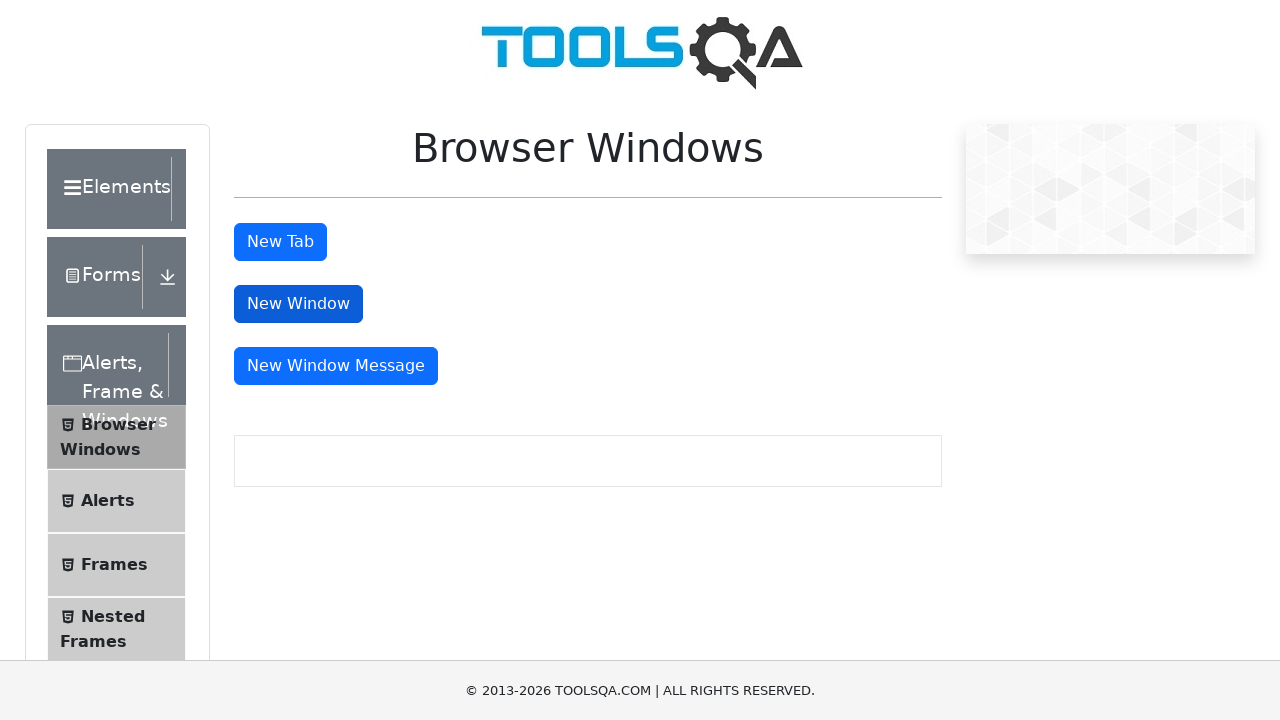

Waited for sample heading element in new window
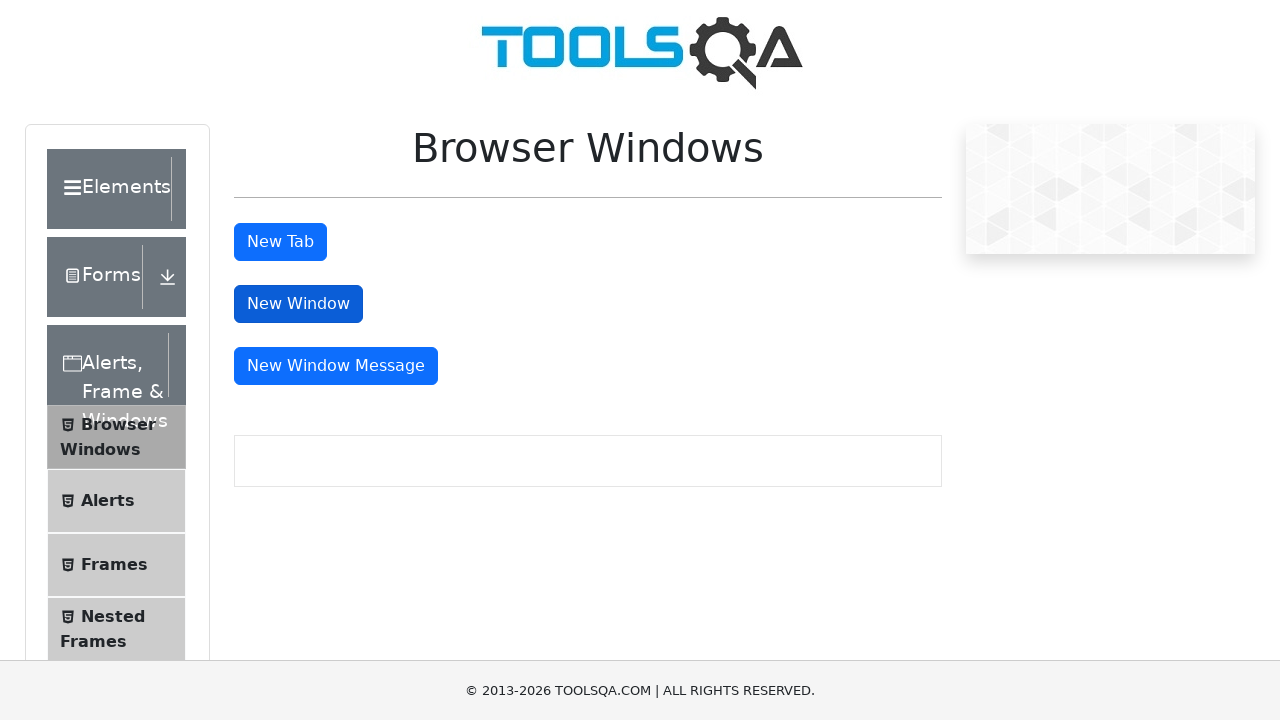

Verified 'This is a sample page' text in new window heading
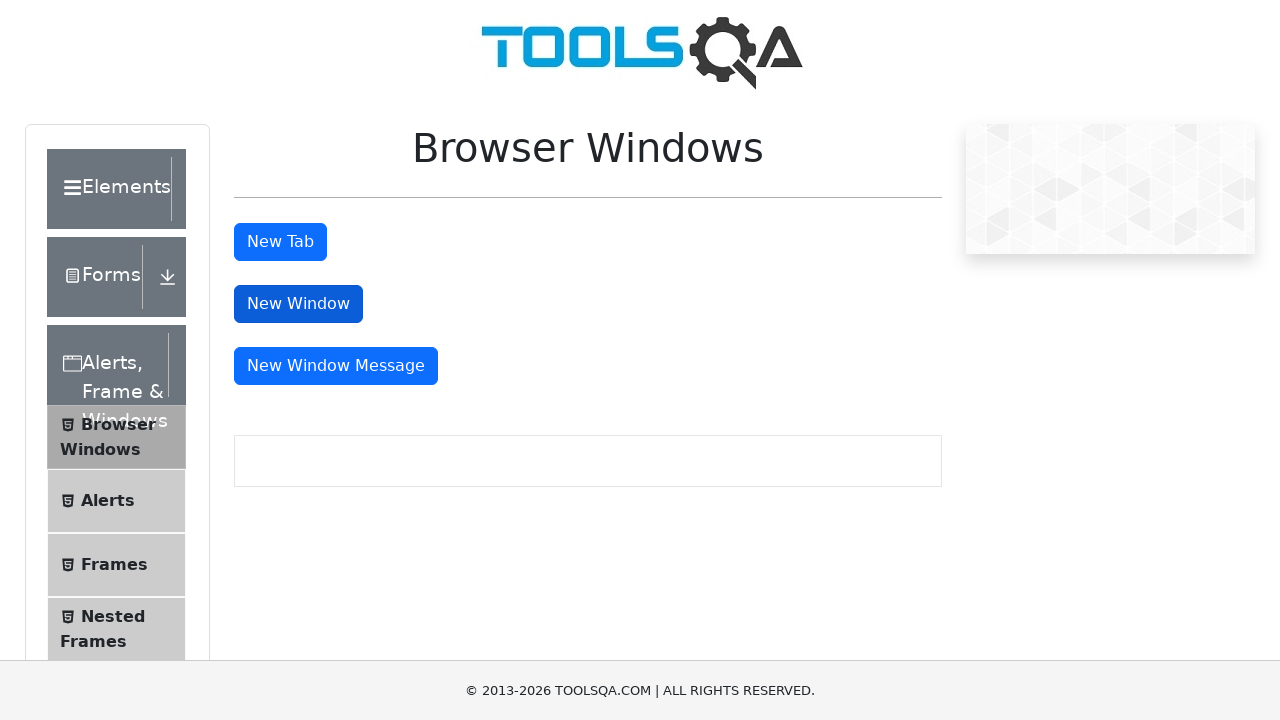

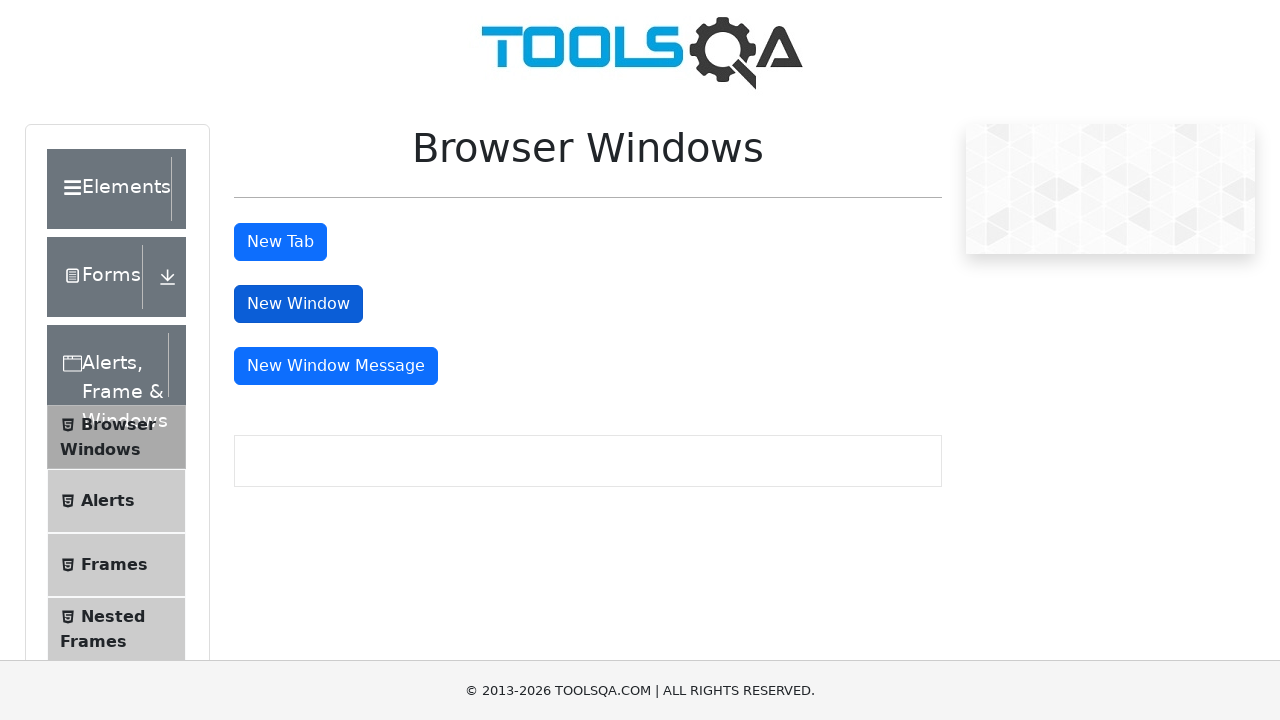